Tests browser forward navigation by going back then forward, verifying the URL returns to the original page.

Starting URL: https://www.selenium.dev/selenium/web/bidi/logEntryAdded.html

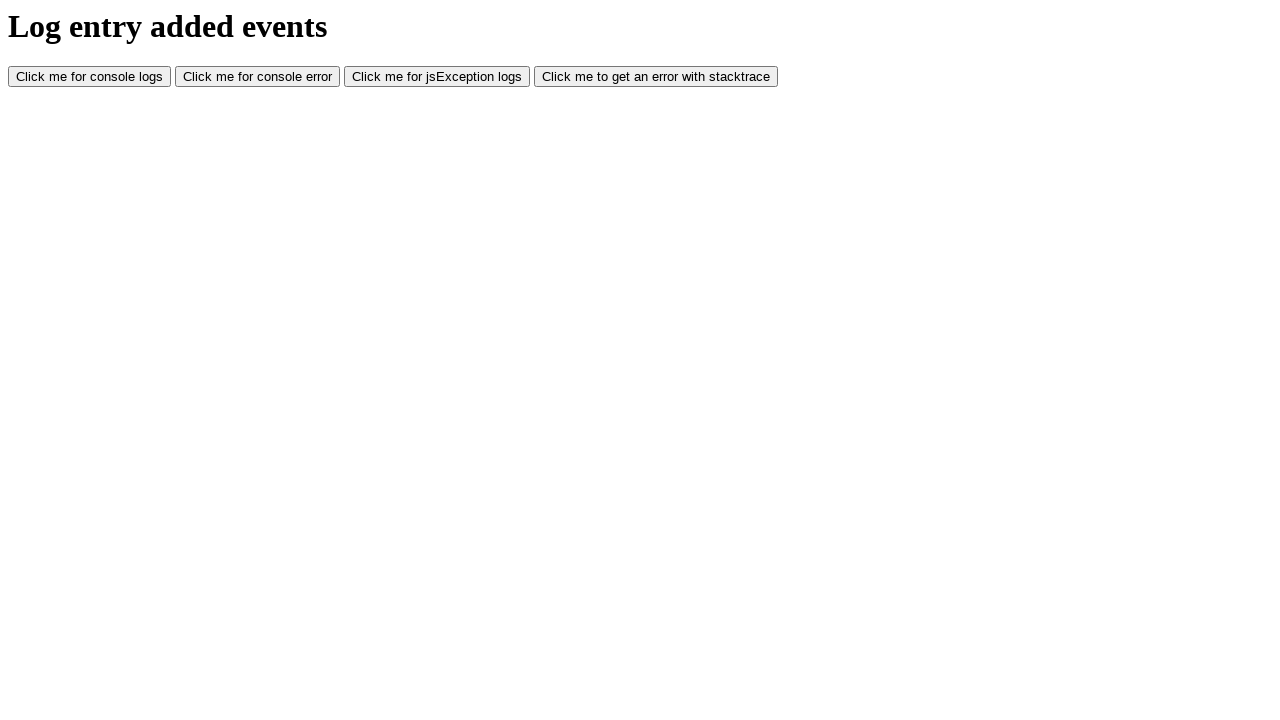

Page fully loaded
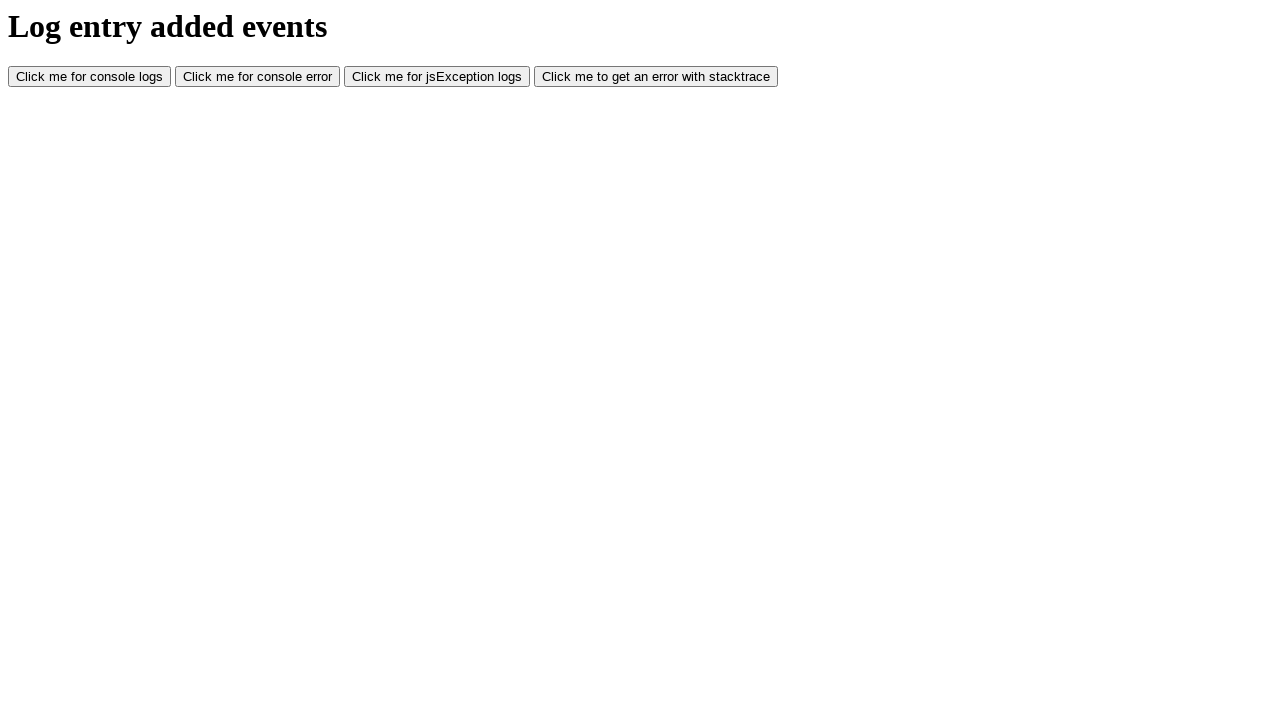

Navigated back from original page
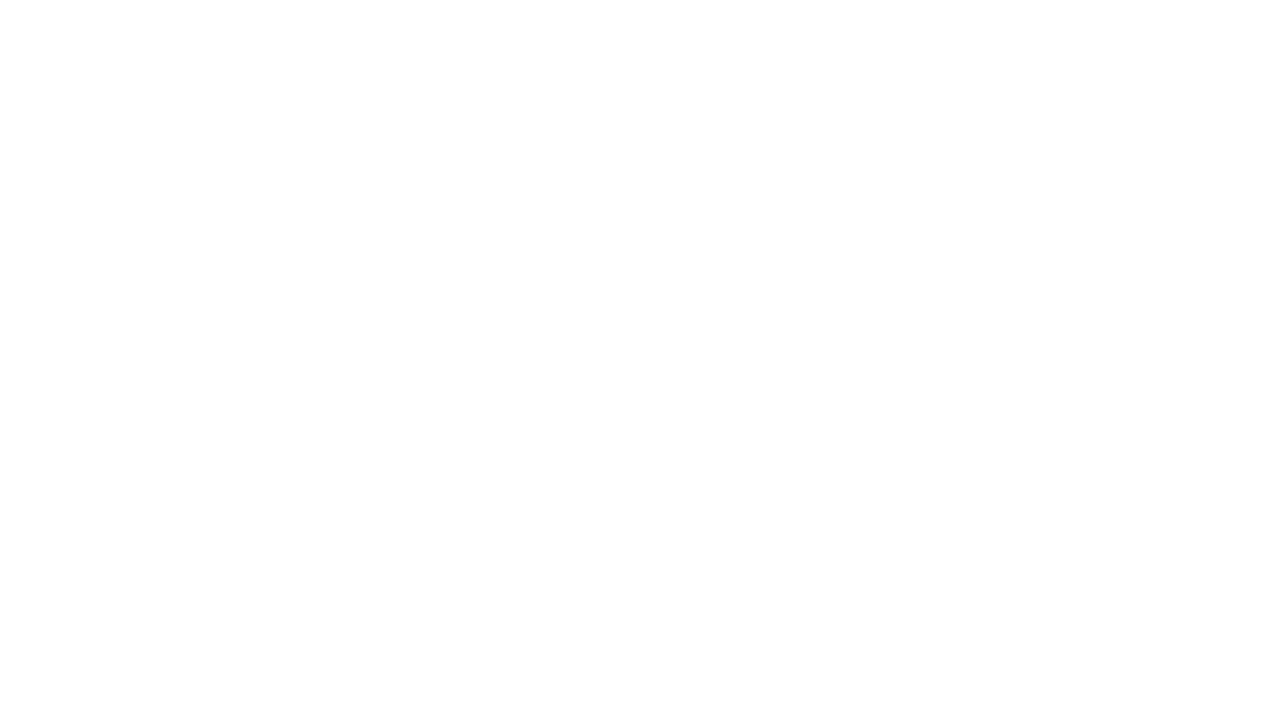

Navigated forward to original page
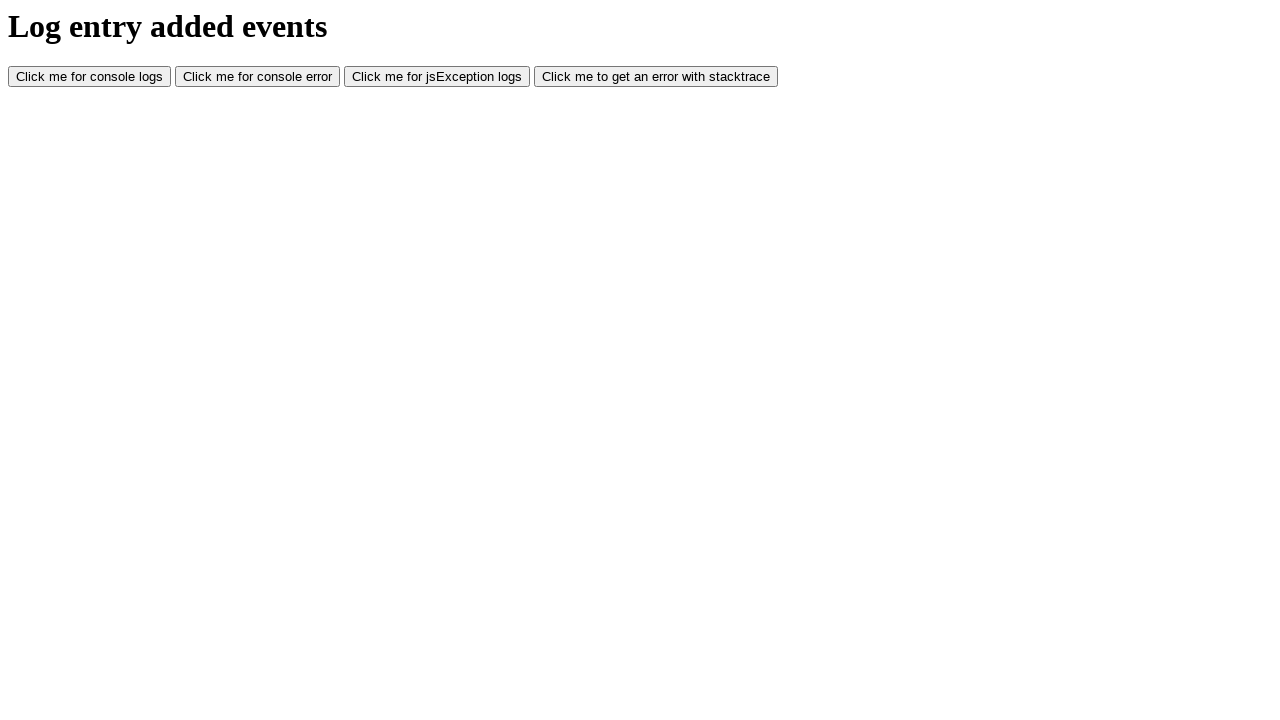

Verified URL is back at https://www.selenium.dev/selenium/web/bidi/logEntryAdded.html
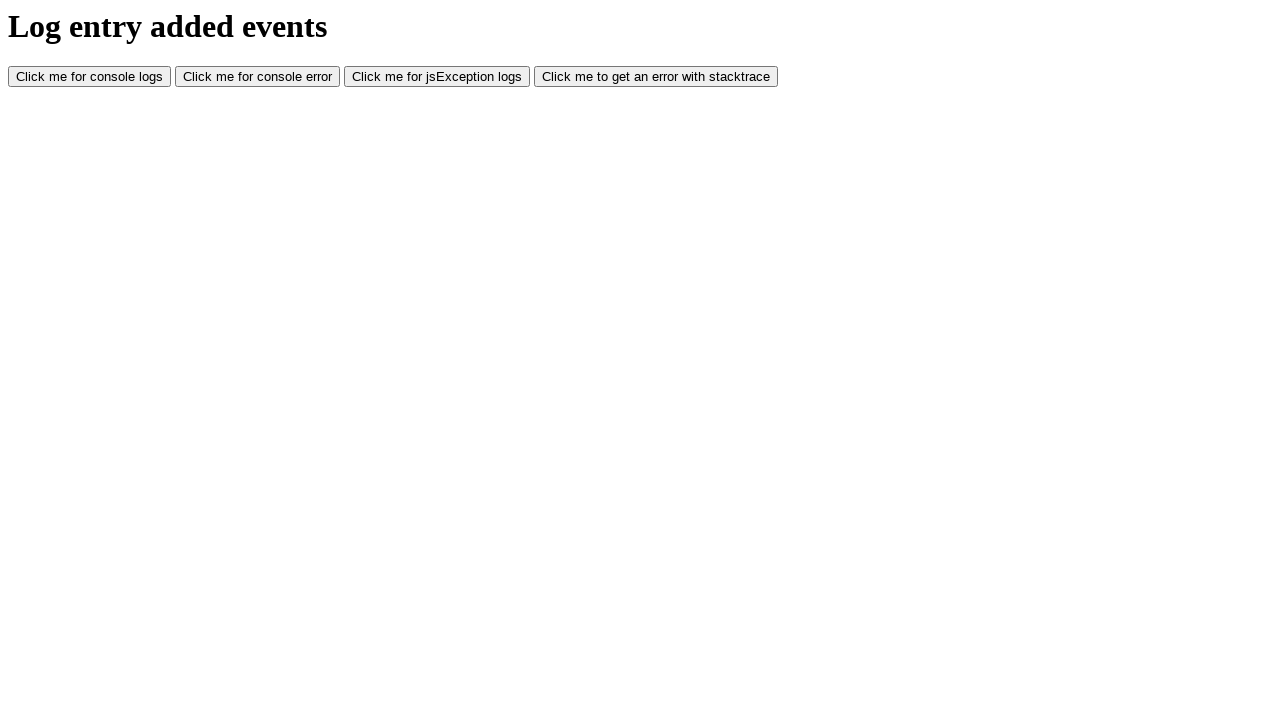

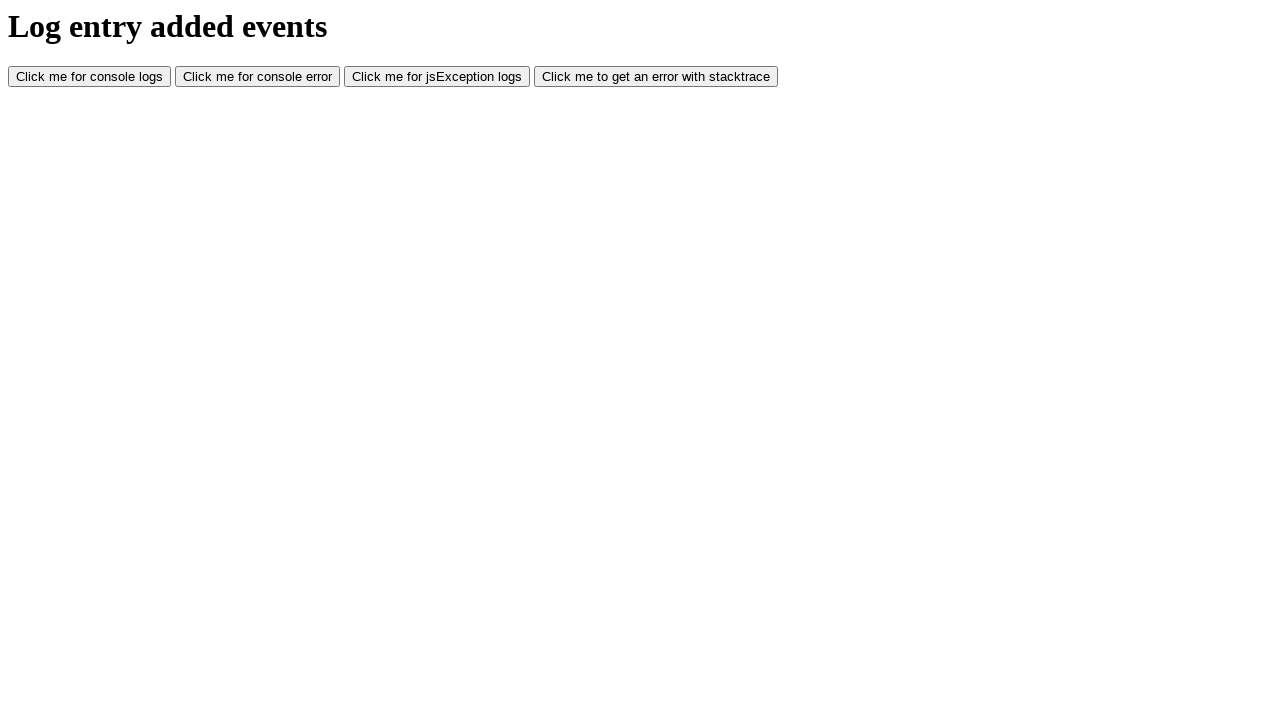